Tests different types of JavaScript alerts (simple, confirm, and prompt) by triggering them and interacting with each type appropriately

Starting URL: http://demo.automationtesting.in/Alerts.html

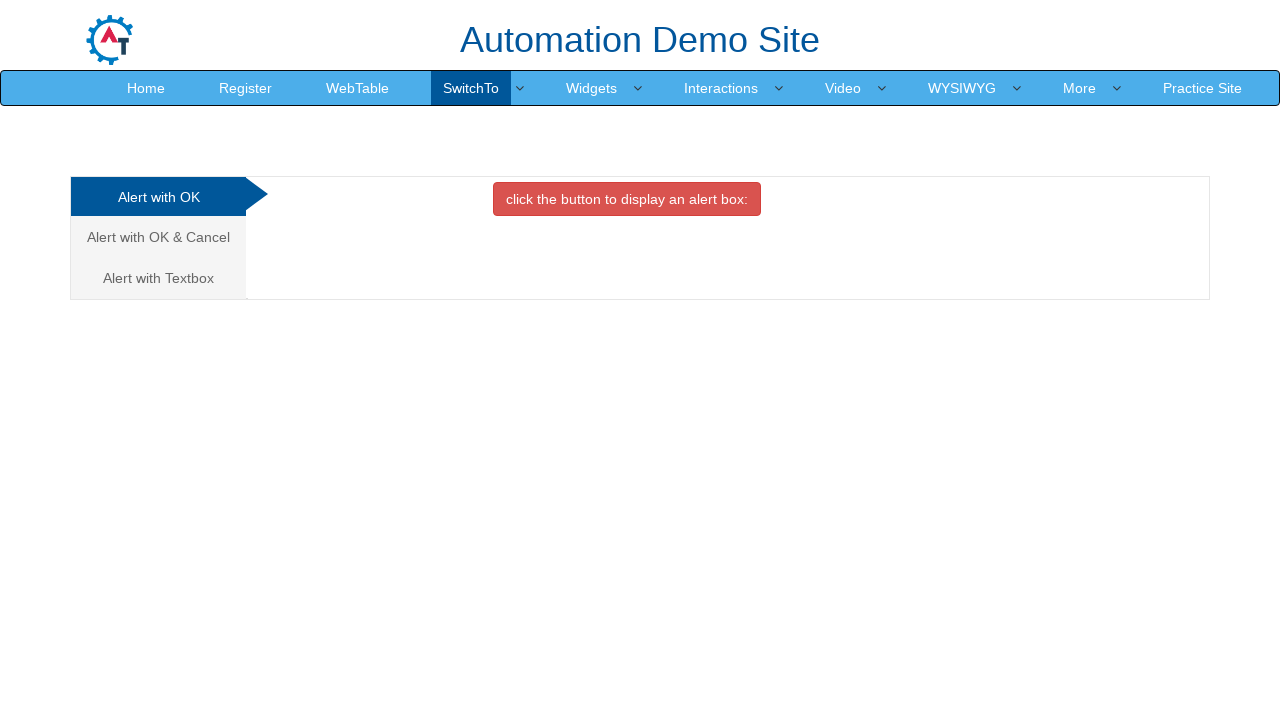

Clicked button to trigger simple alert at (627, 199) on button.btn.btn-danger
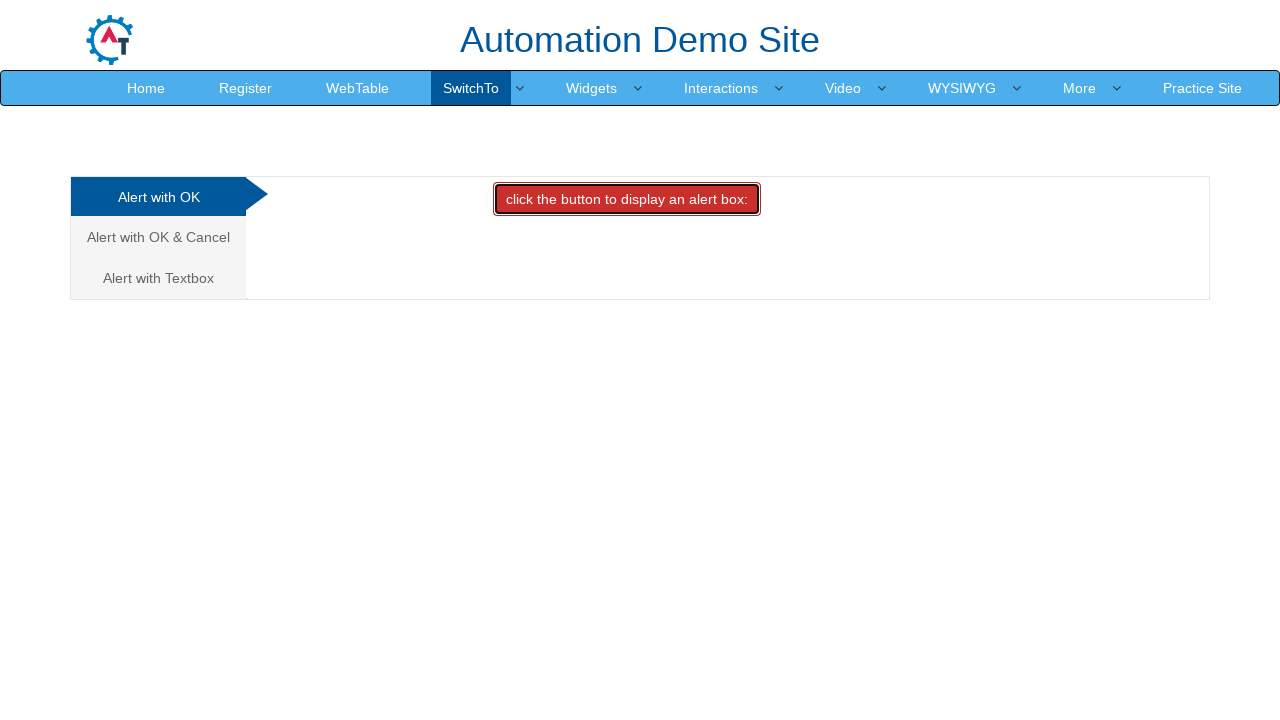

Set up dialog handler to accept simple alert
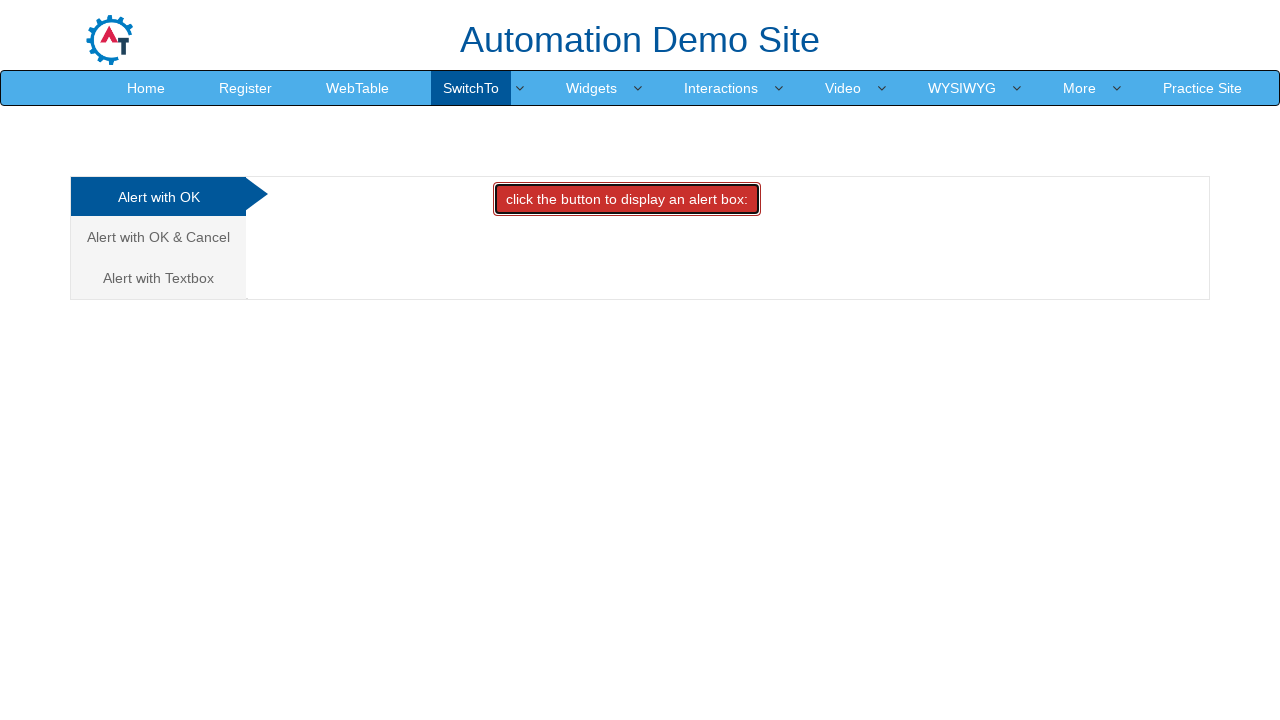

Navigated to confirm alert tab at (158, 237) on (//a[@class='analystic'])[2]
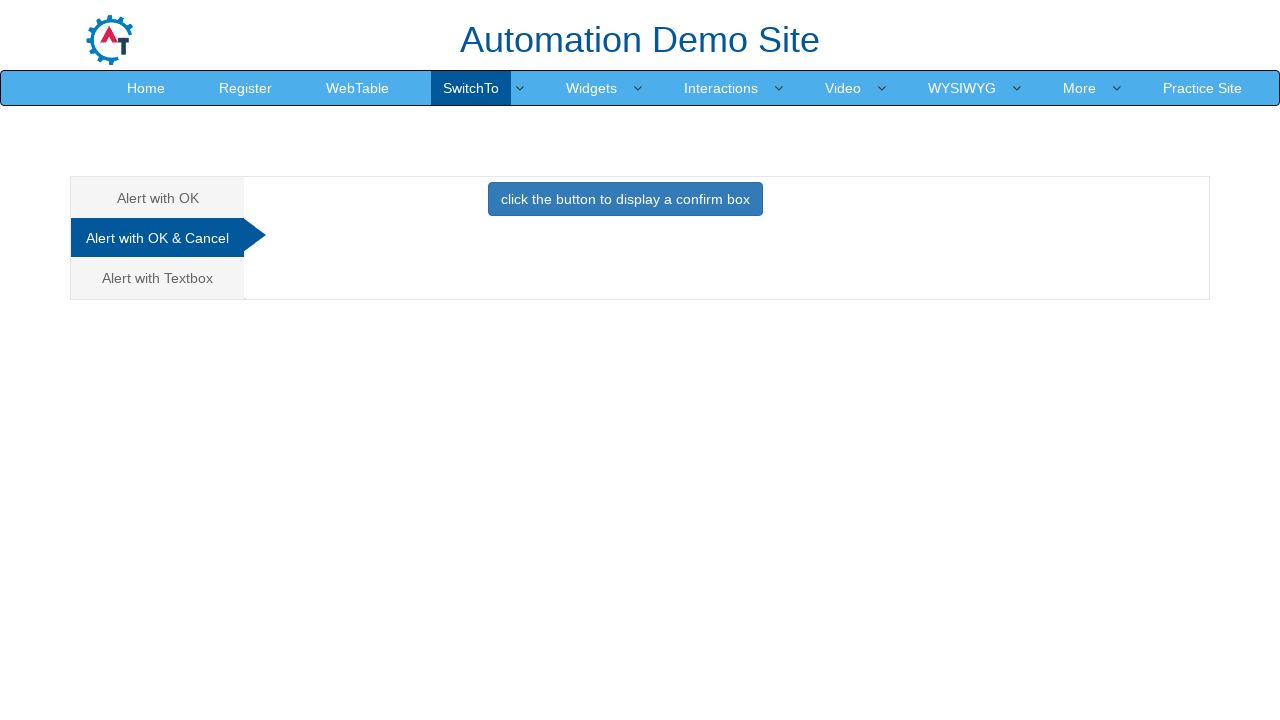

Clicked button to trigger confirm alert at (625, 199) on button.btn.btn-primary
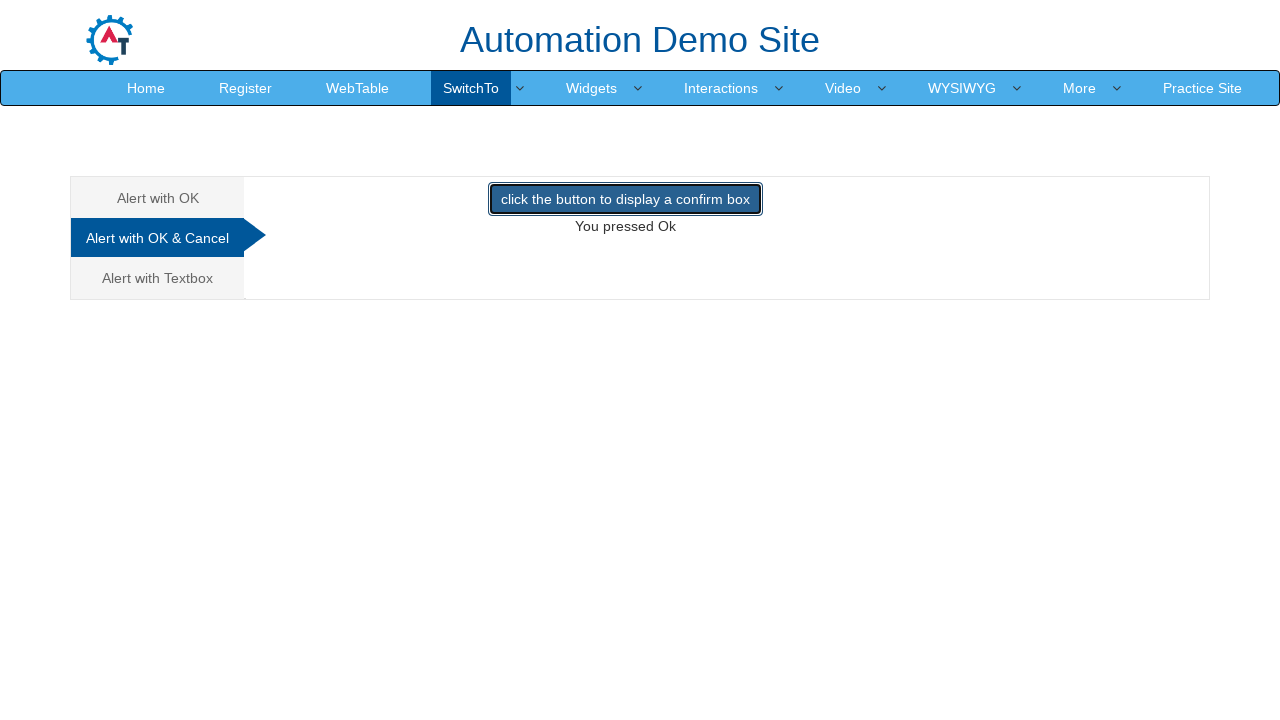

Navigated to prompt alert tab at (158, 278) on (//a[@class='analystic'])[3]
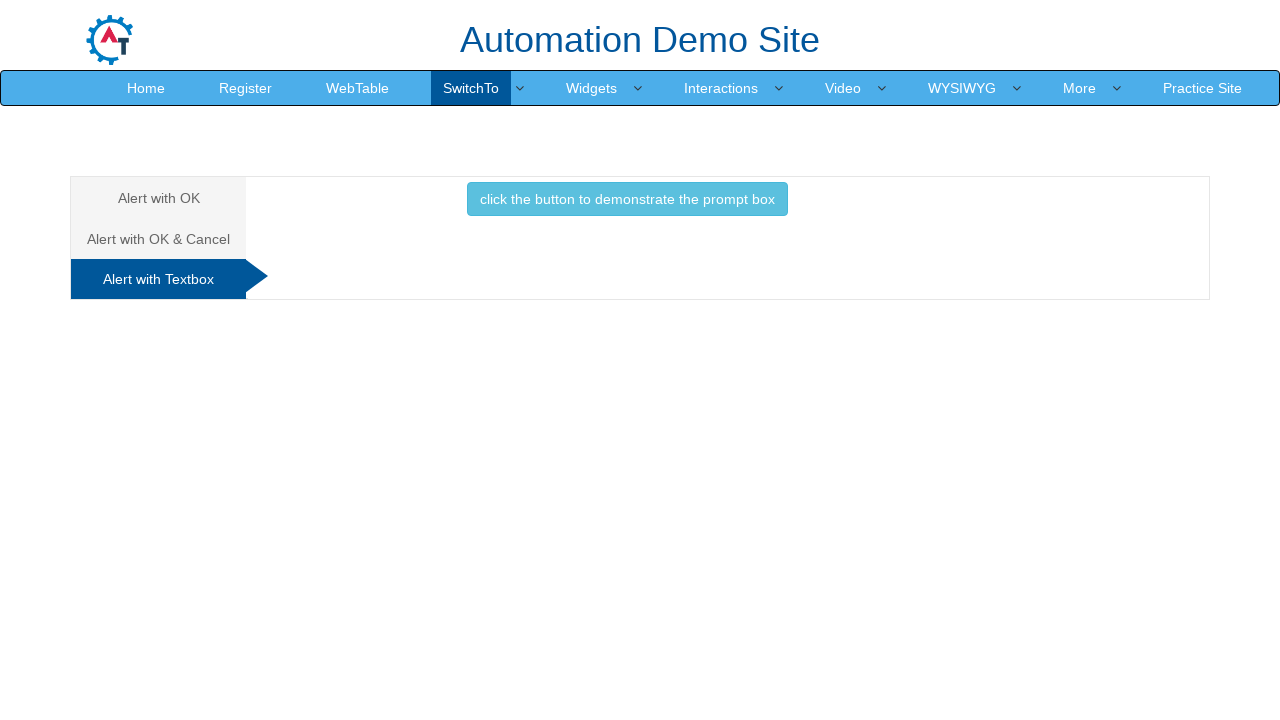

Set up dialog handler to accept prompt alert with 'SURESH' text
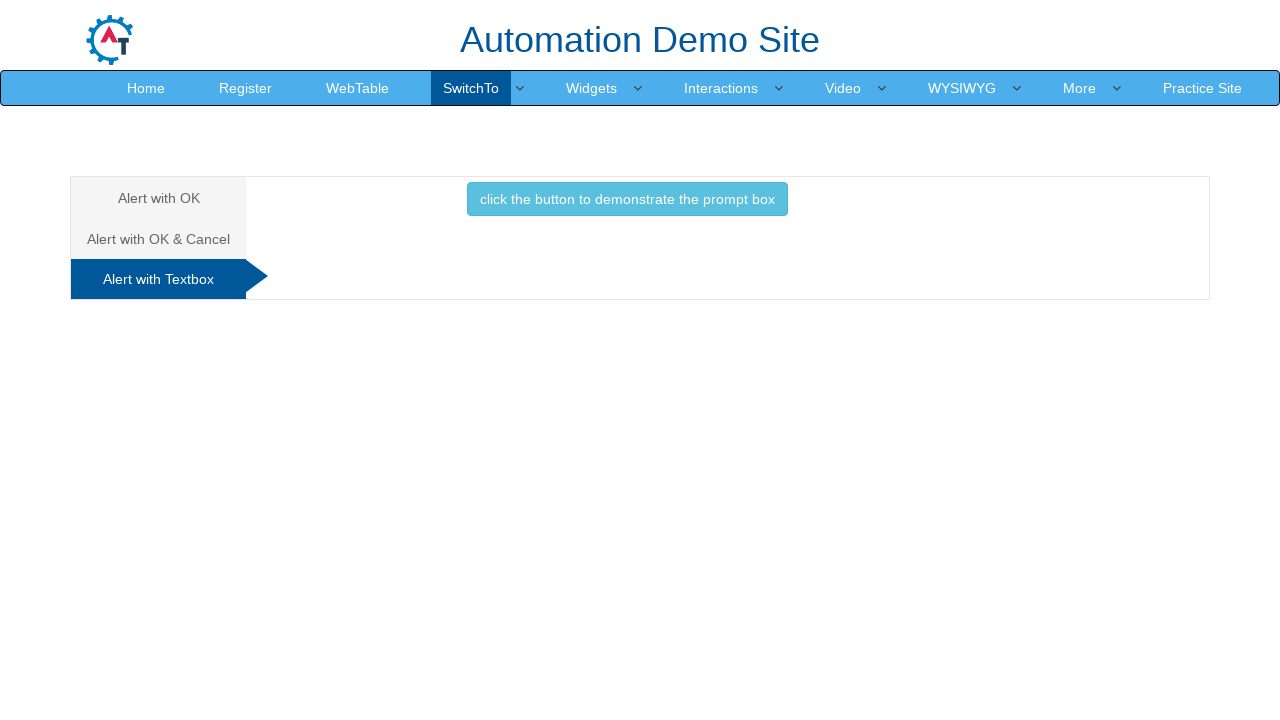

Clicked button to trigger prompt alert at (627, 199) on button.btn.btn-info
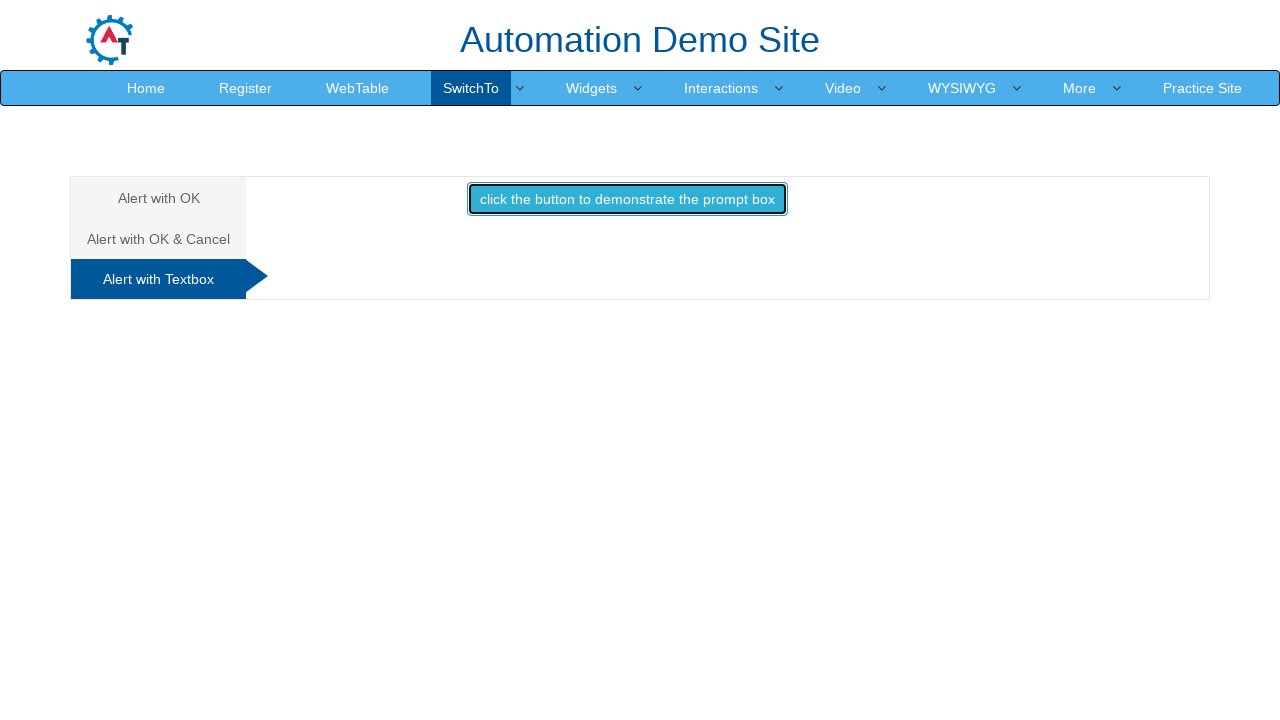

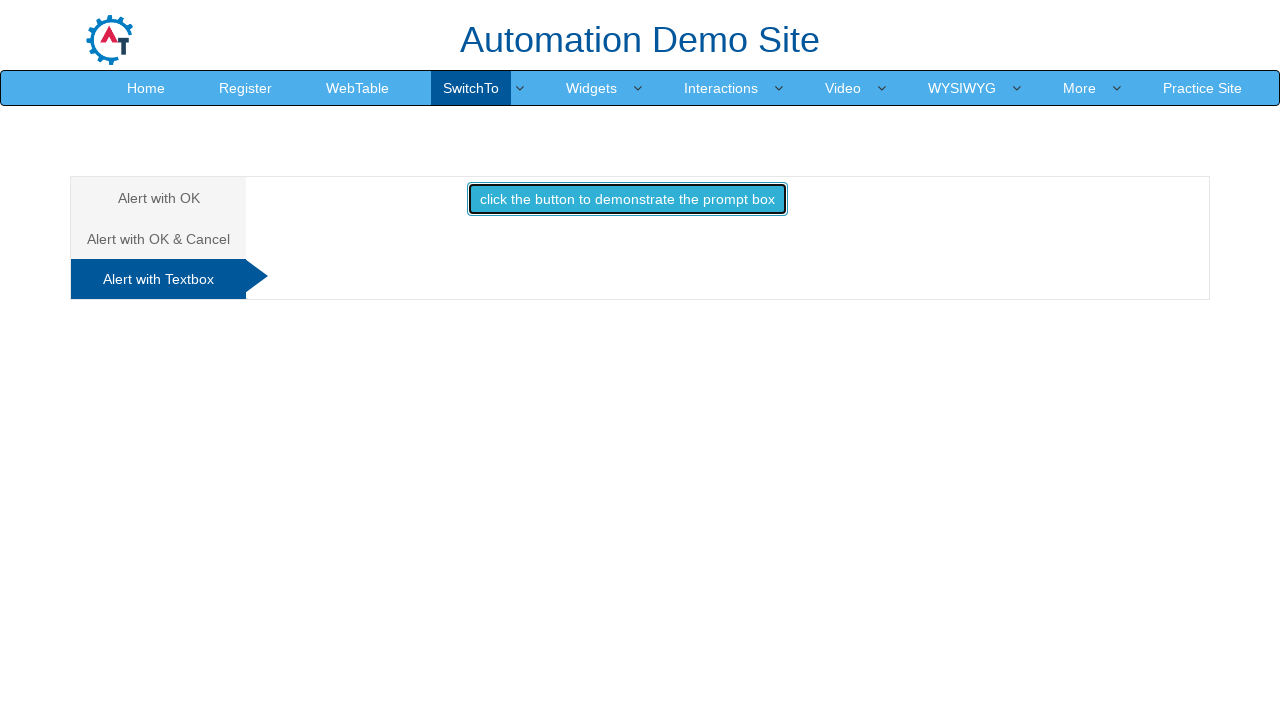